Tests the sign-in page validation by clicking login without entering credentials and verifying error message appears

Starting URL: https://anupdamoda.github.io/AceOnlineShoePortal/SignIn.html

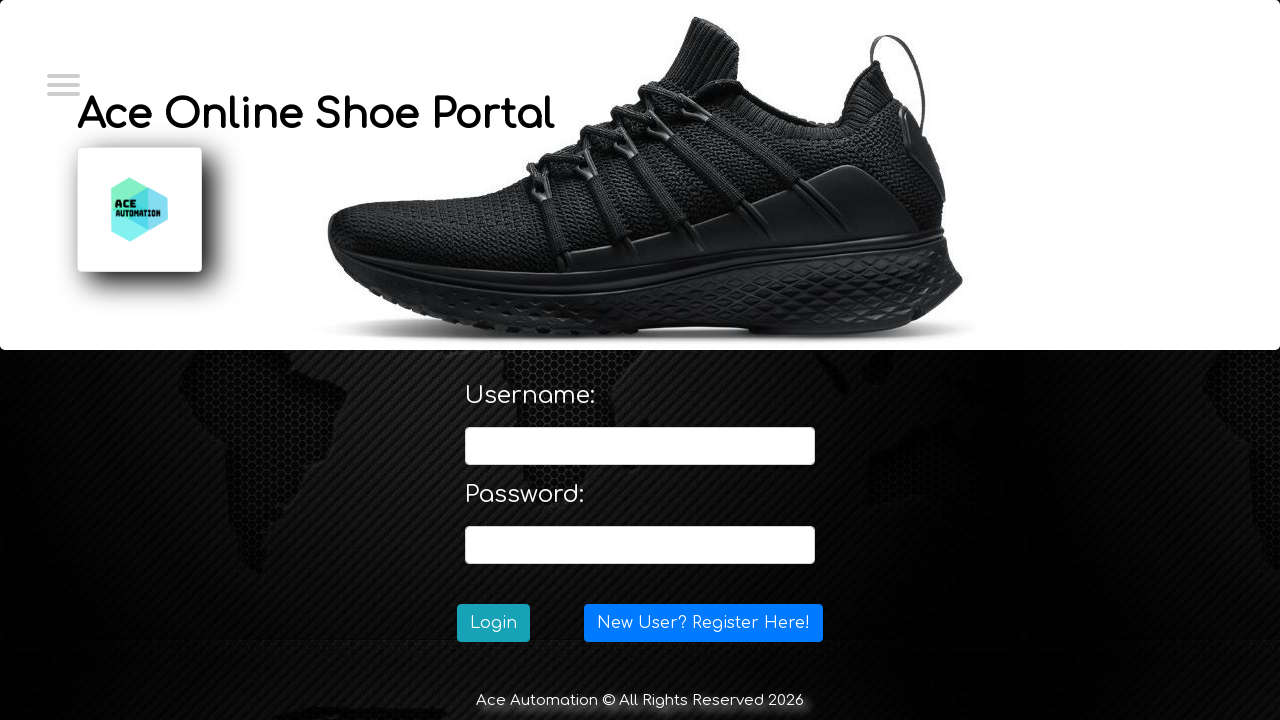

Navigated to sign-in page
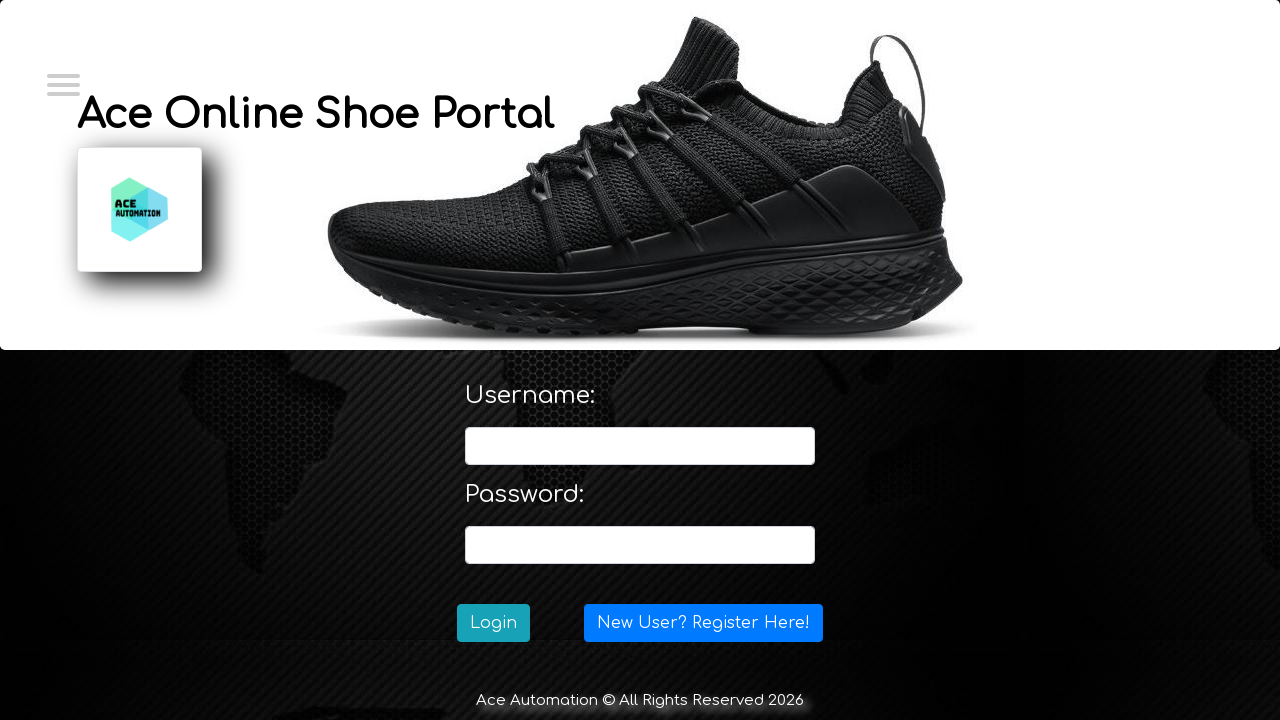

Clicked login button without entering credentials at (494, 623) on button[type='submit'], input[type='submit'], #loginBtn, .login-button
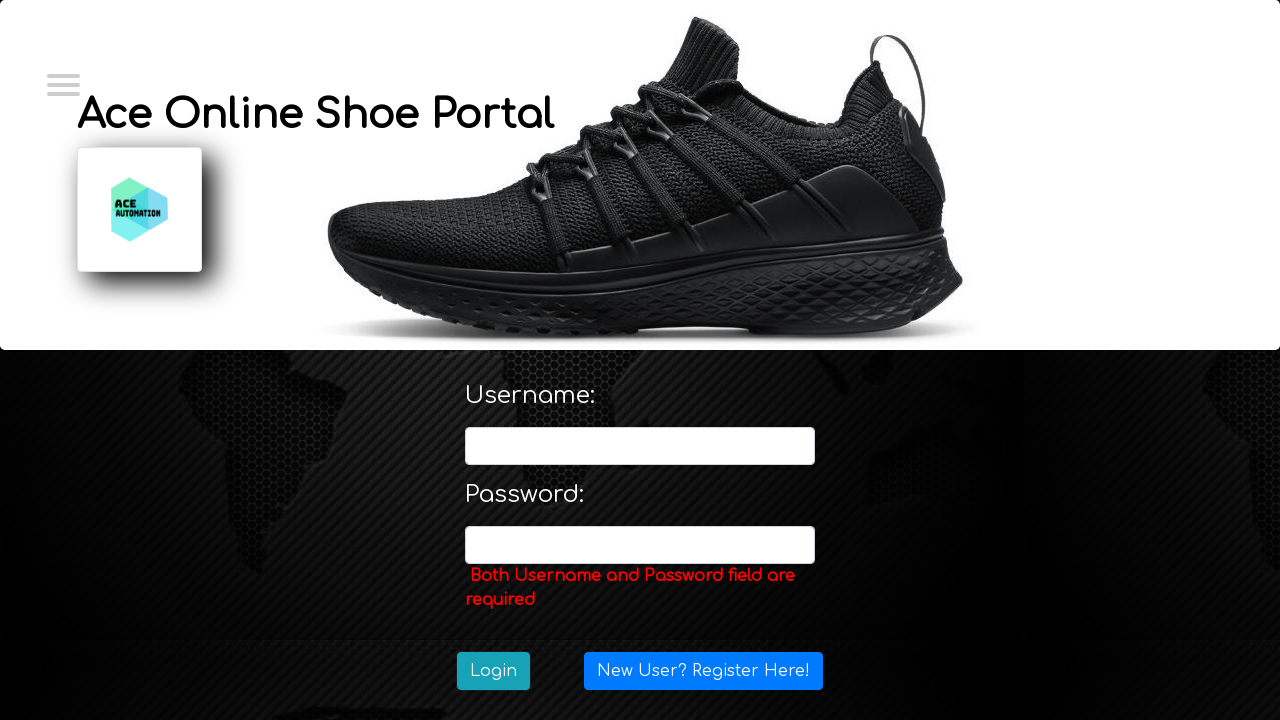

Error message appeared: 'Both Username and Password field are required'
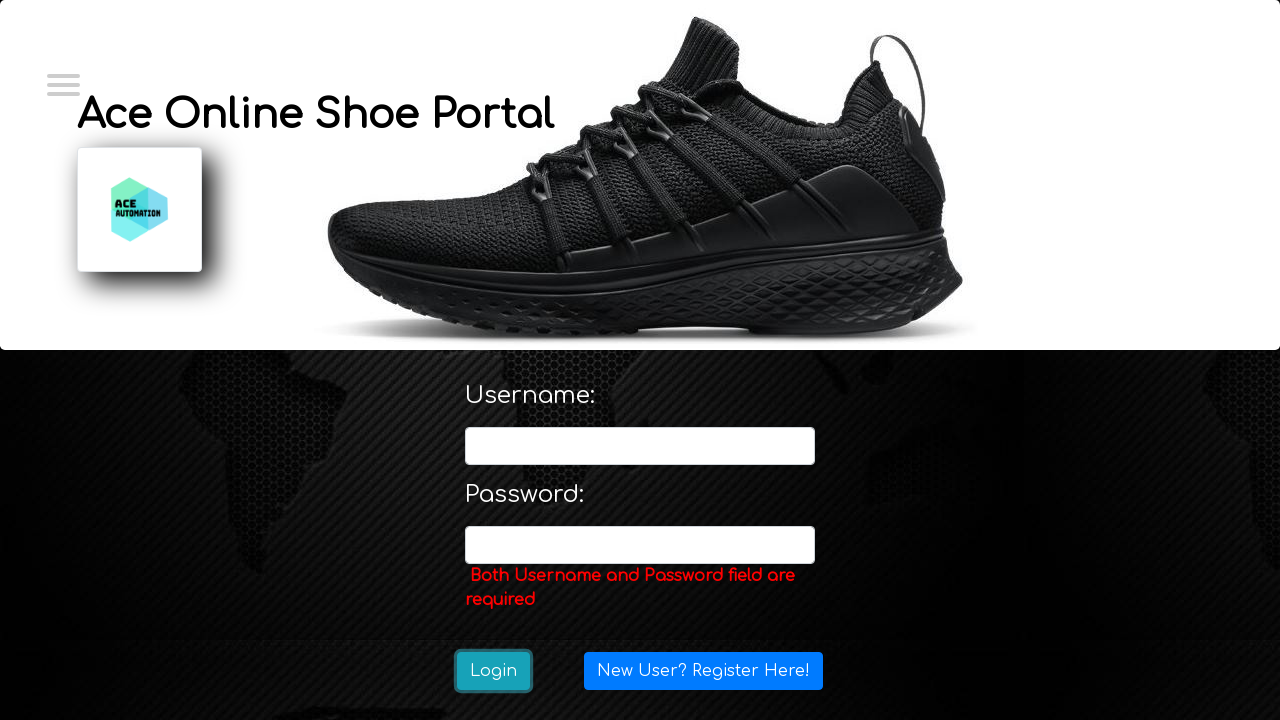

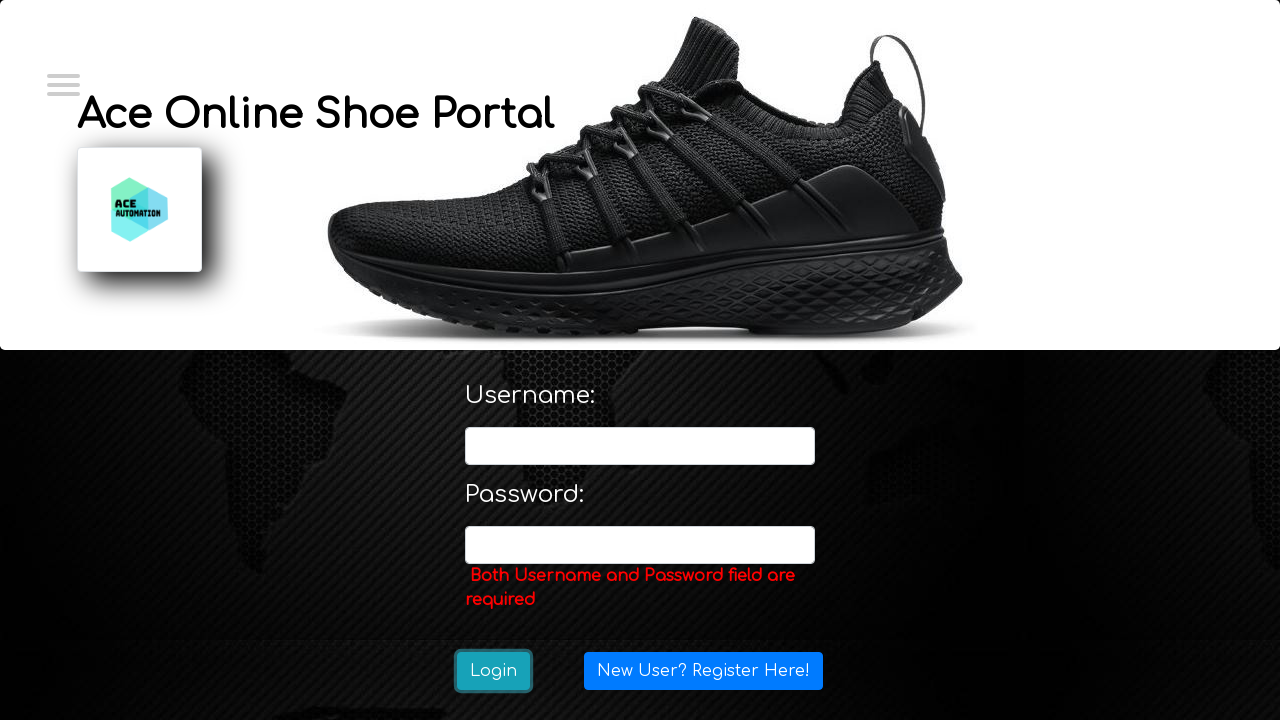